Tests that a todo item is removed when edited to an empty string

Starting URL: https://demo.playwright.dev/todomvc

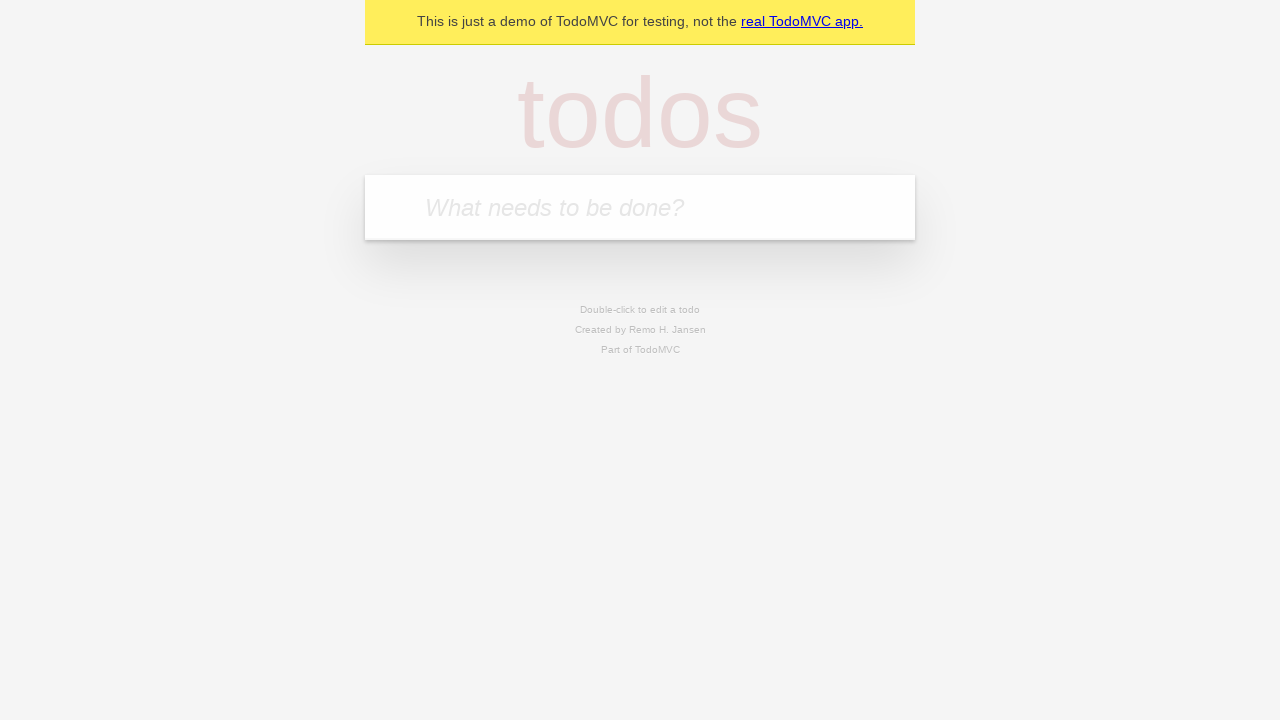

Filled new todo input with 'buy some cheese' on internal:attr=[placeholder="What needs to be done?"i]
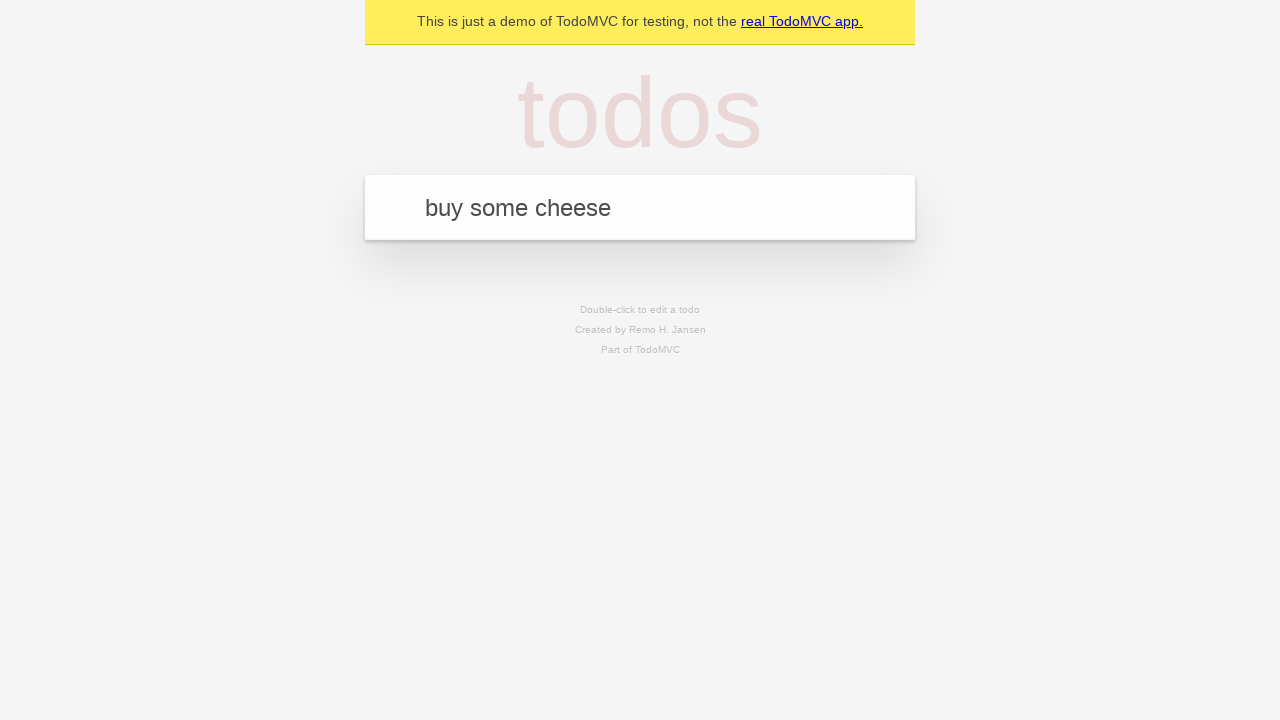

Pressed Enter to add todo 'buy some cheese' on internal:attr=[placeholder="What needs to be done?"i]
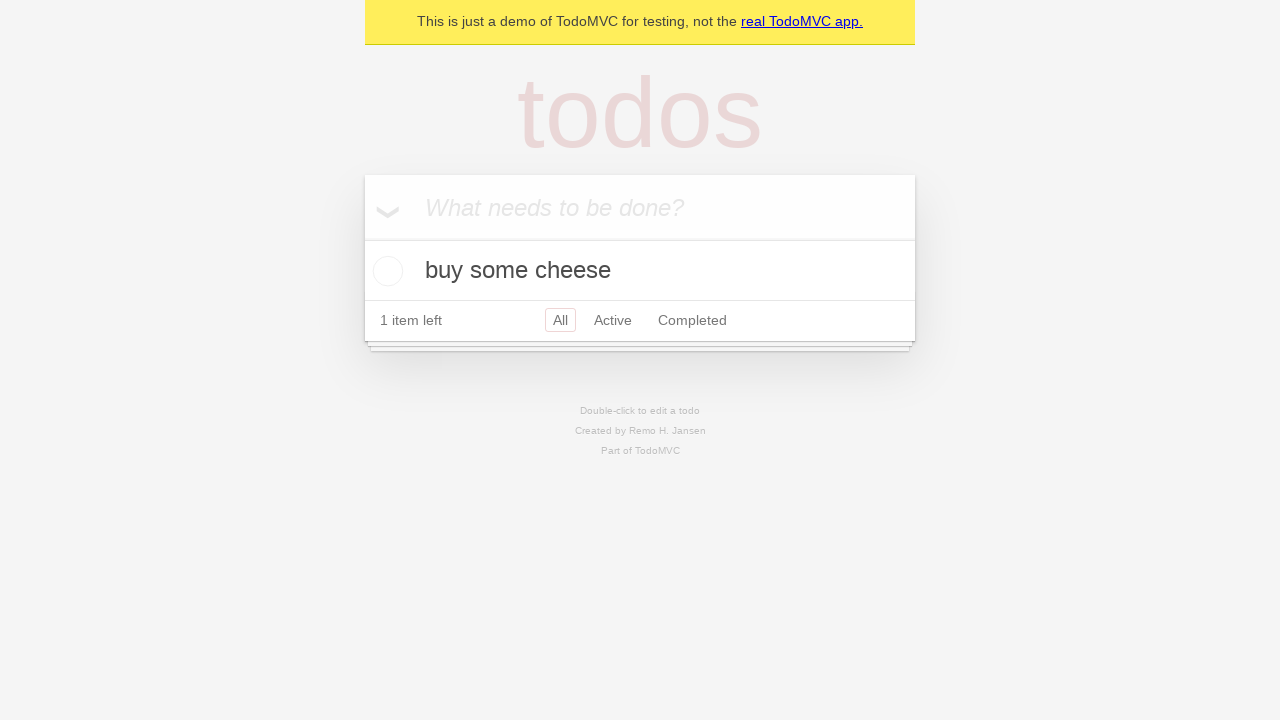

Filled new todo input with 'feed the cat' on internal:attr=[placeholder="What needs to be done?"i]
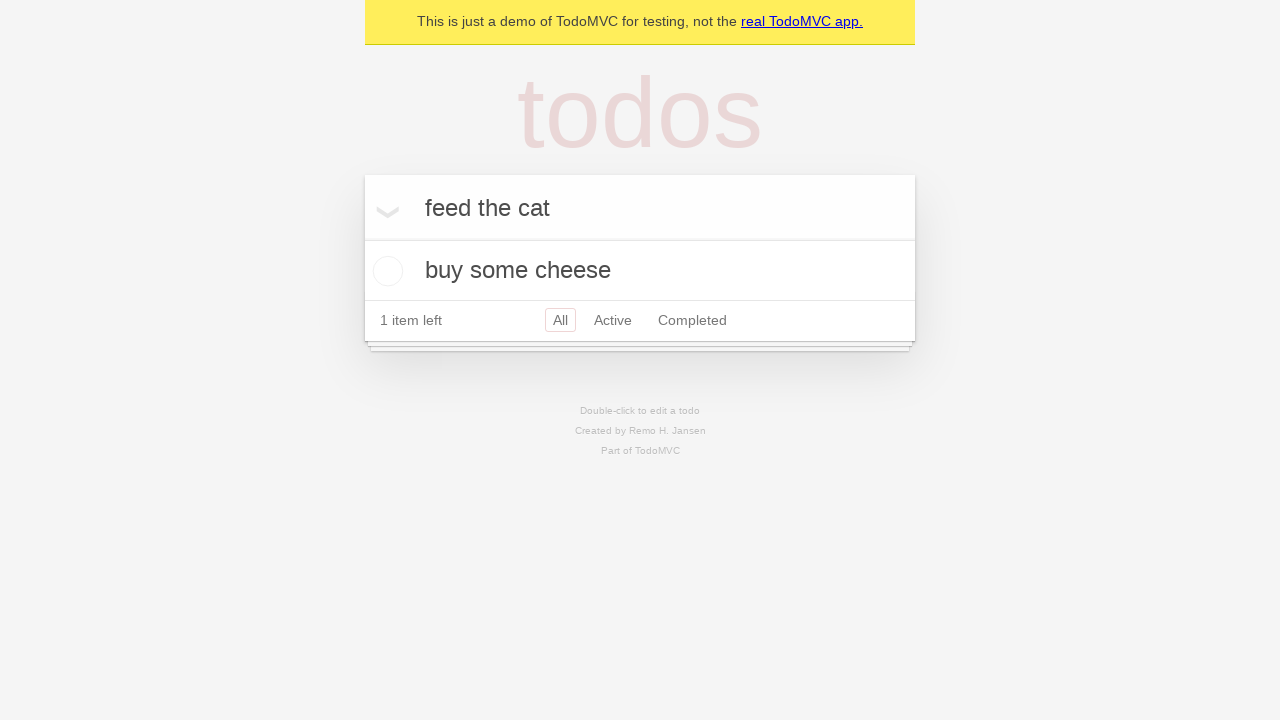

Pressed Enter to add todo 'feed the cat' on internal:attr=[placeholder="What needs to be done?"i]
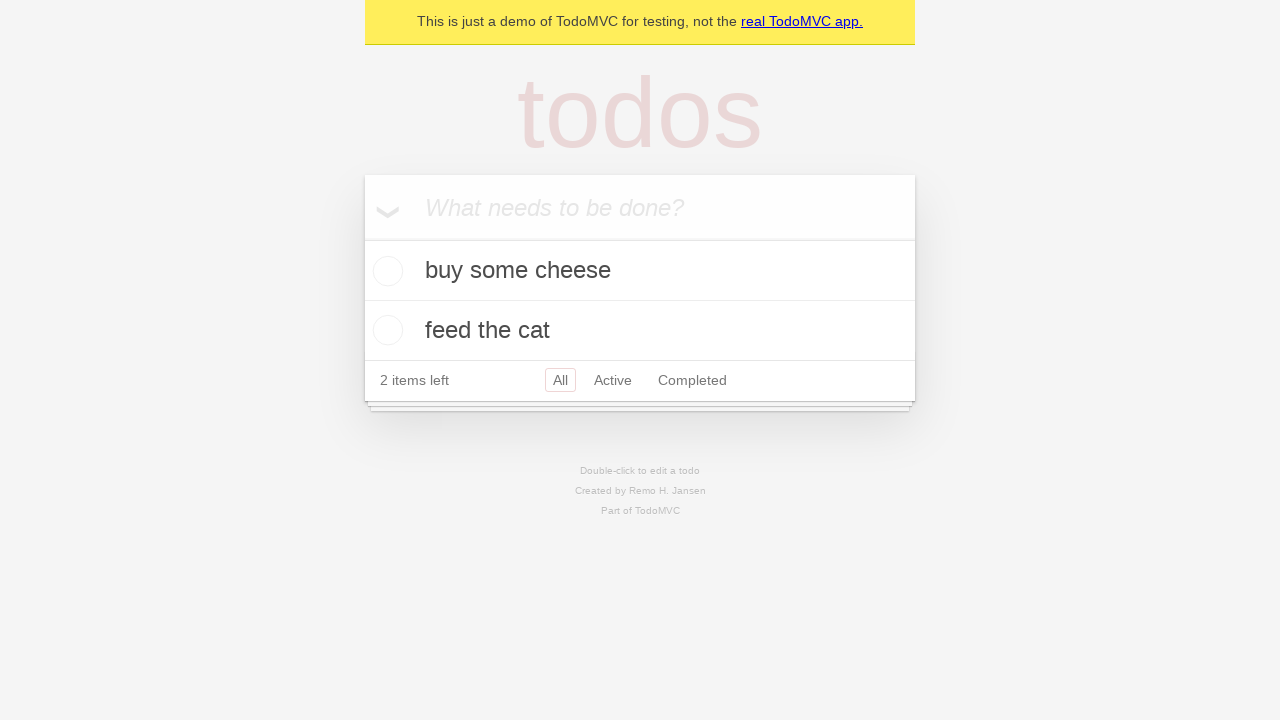

Filled new todo input with 'book a doctors appointment' on internal:attr=[placeholder="What needs to be done?"i]
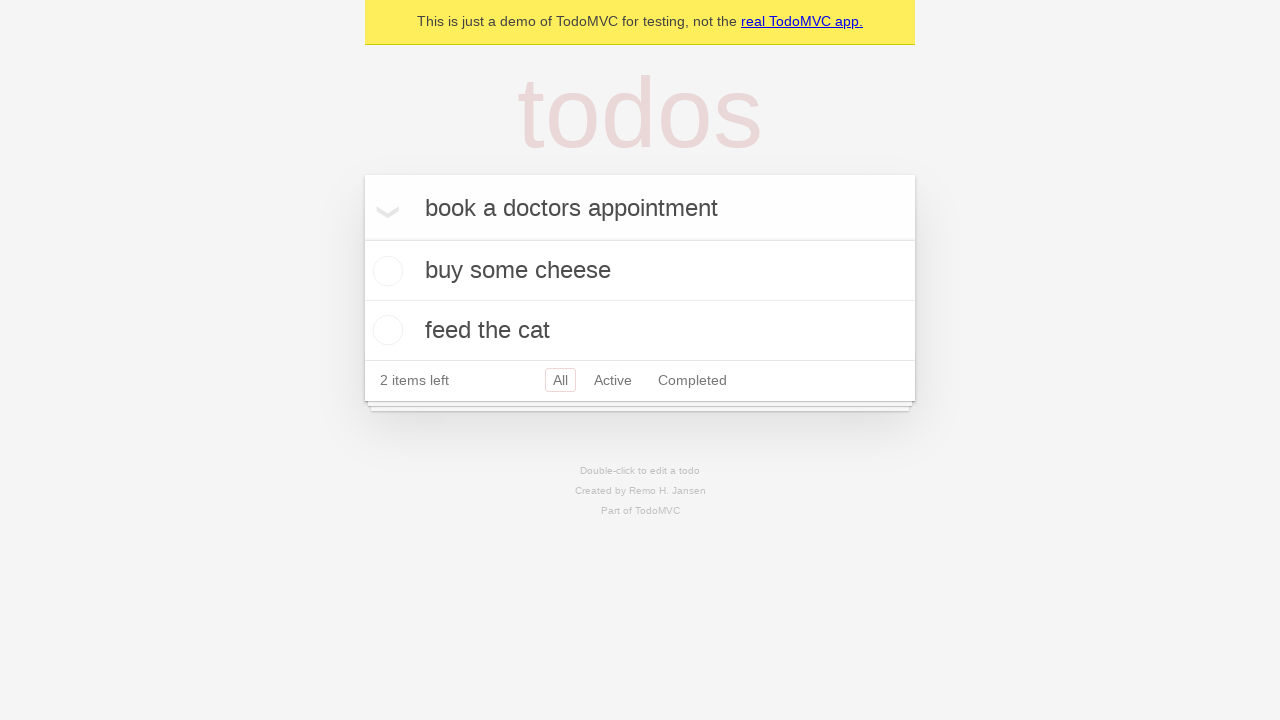

Pressed Enter to add todo 'book a doctors appointment' on internal:attr=[placeholder="What needs to be done?"i]
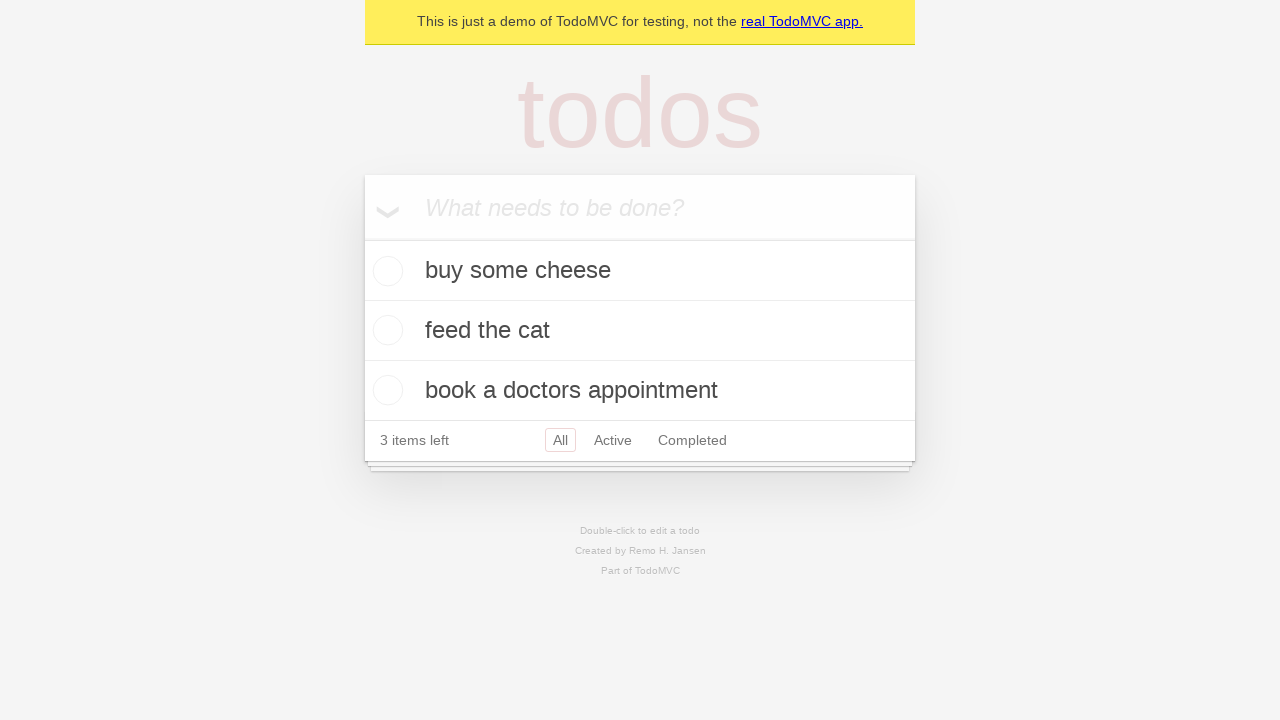

Double-clicked second todo item to enter edit mode at (640, 331) on internal:testid=[data-testid="todo-item"s] >> nth=1
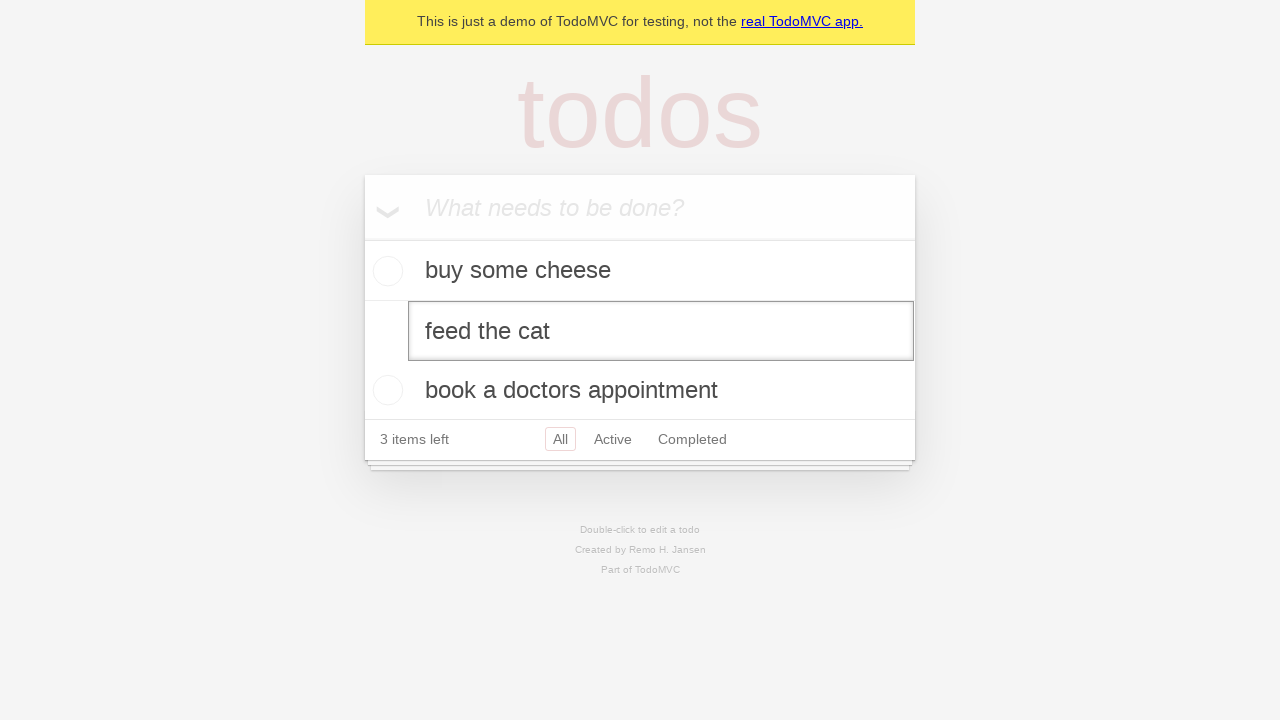

Cleared the edit input text field on internal:testid=[data-testid="todo-item"s] >> nth=1 >> internal:role=textbox[nam
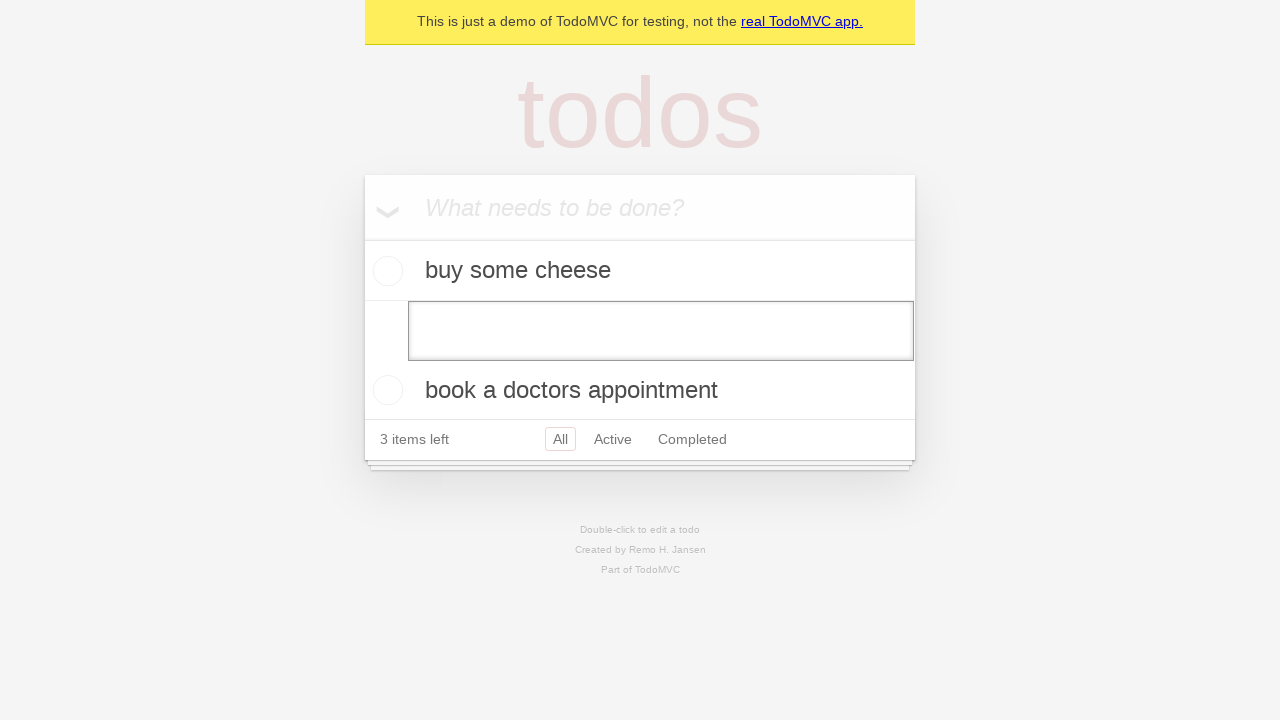

Pressed Enter to submit empty text and remove the todo item on internal:testid=[data-testid="todo-item"s] >> nth=1 >> internal:role=textbox[nam
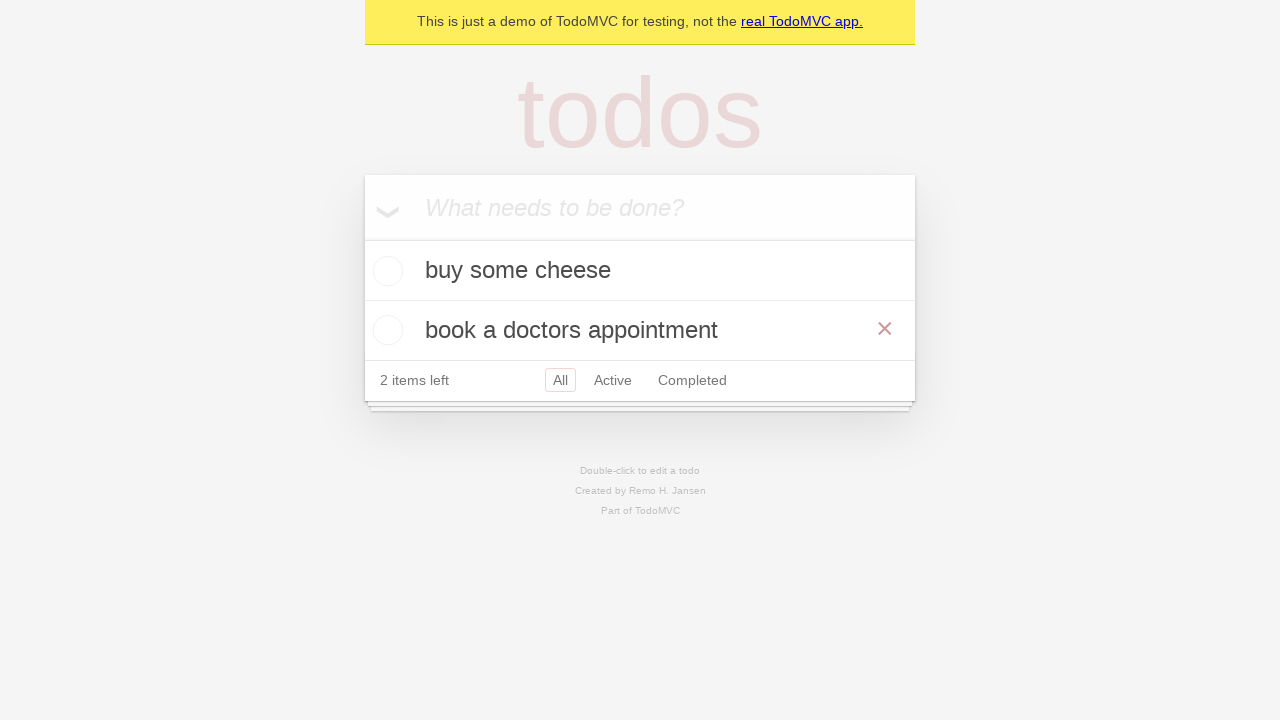

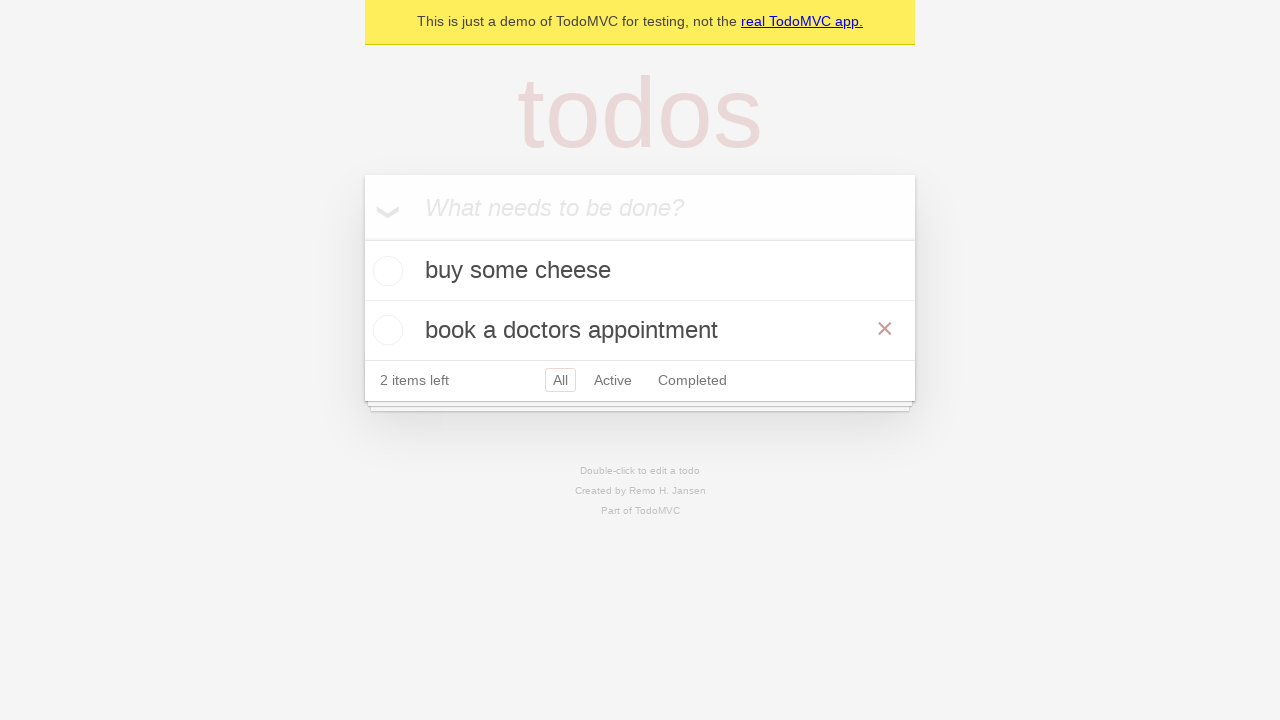